Tests a dynamic button sequence by clicking a start button, then clicking three buttons that appear sequentially (button01, button02, button03), and verifies that a success message is displayed after all buttons are clicked.

Starting URL: https://testpages.eviltester.com/styled/dynamic-buttons-simple.html

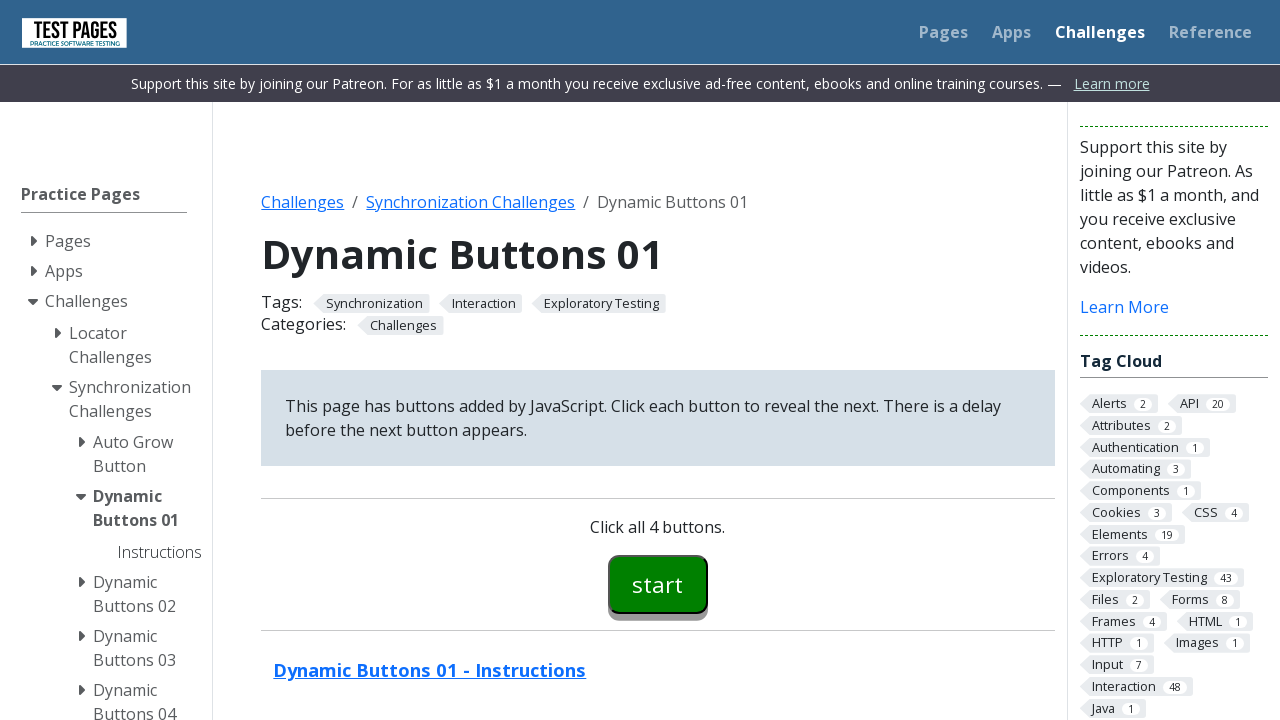

Clicked start button (button00) at (658, 584) on #button00
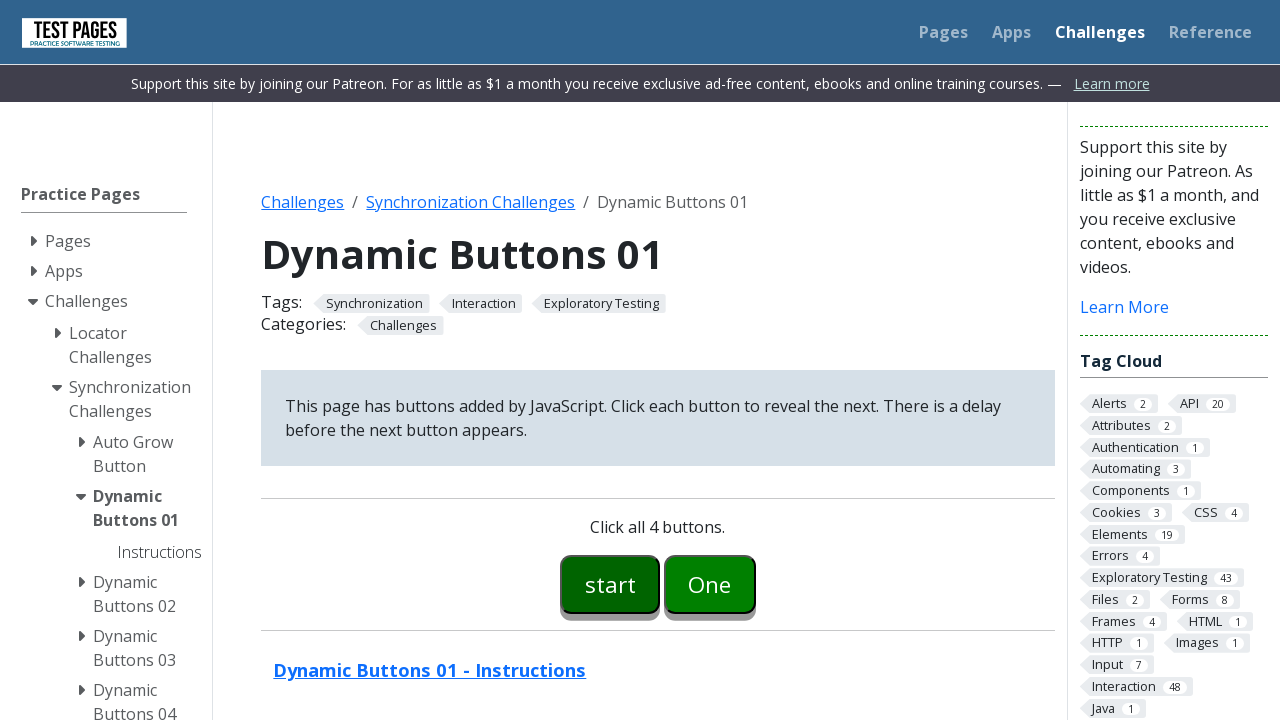

Button01 appeared and is visible
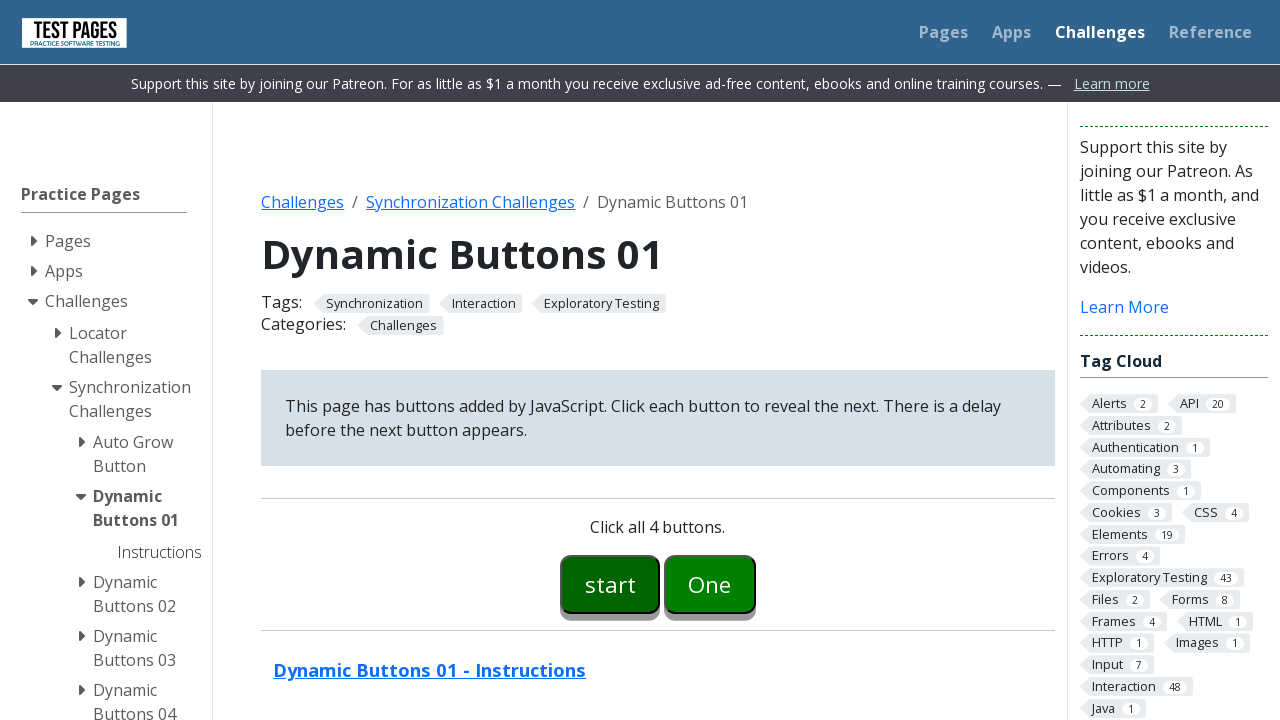

Clicked button01 at (710, 584) on #button01
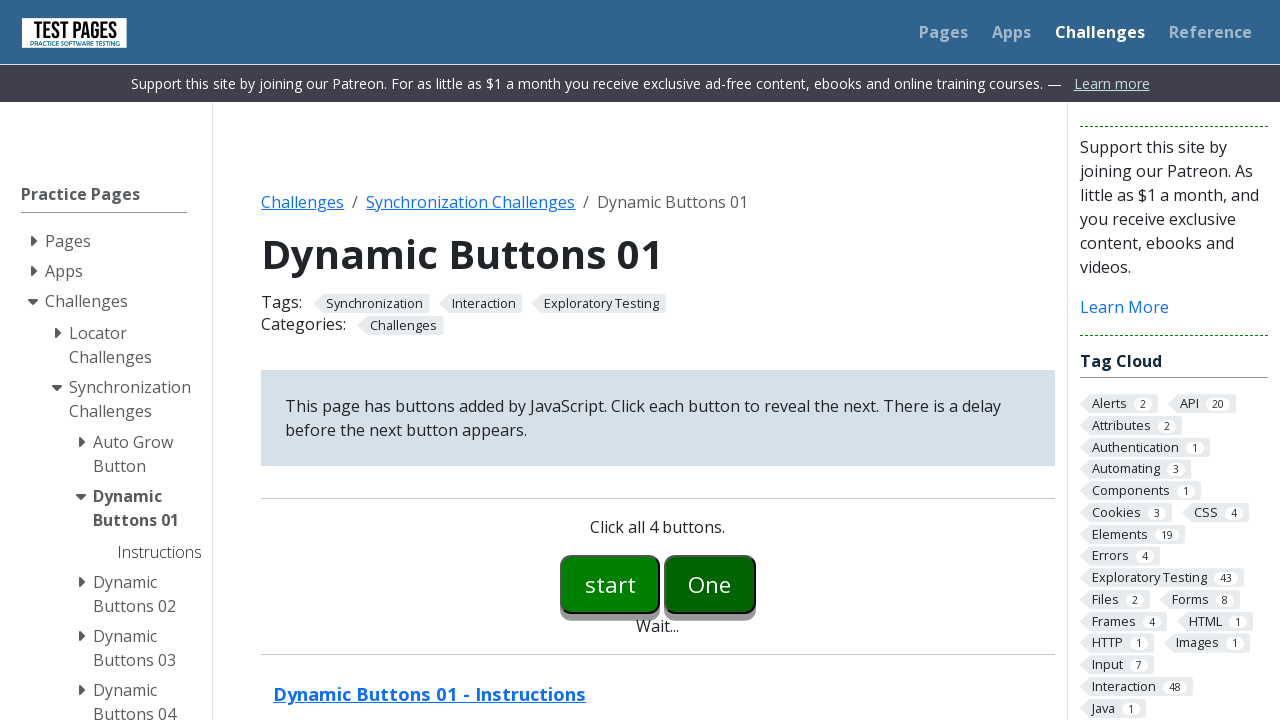

Button02 appeared and is visible
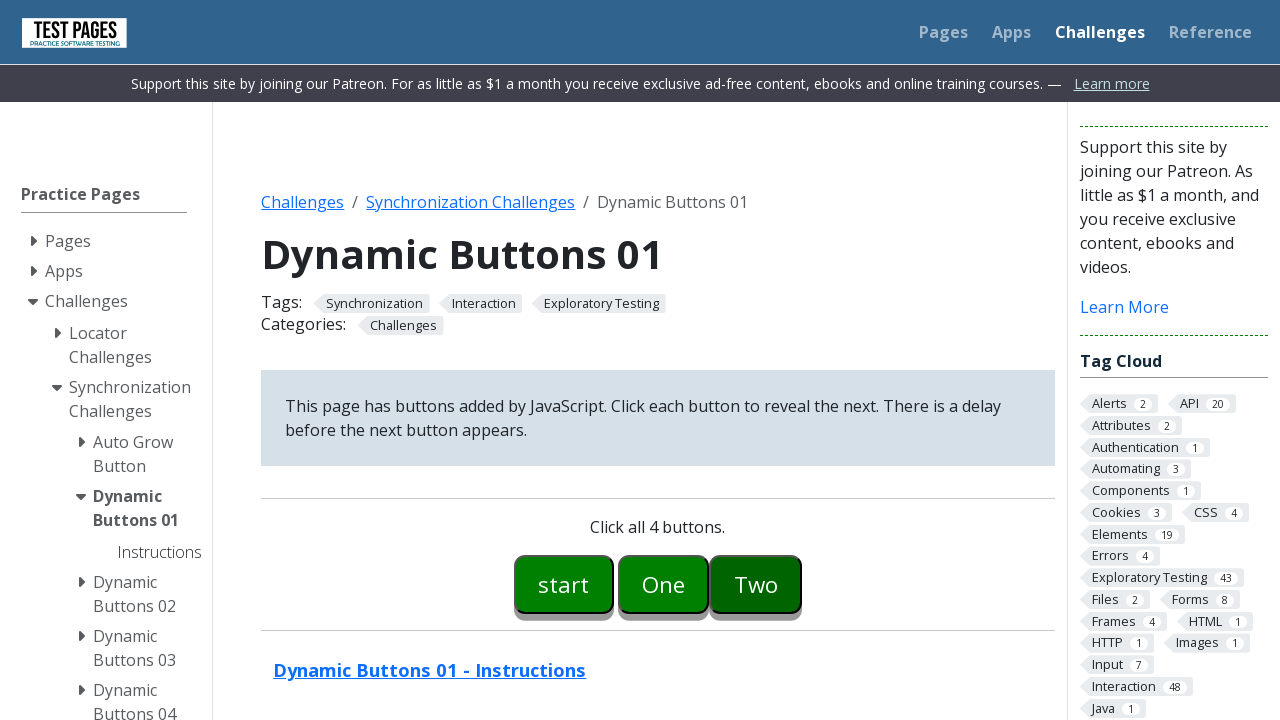

Clicked button02 at (756, 584) on #button02
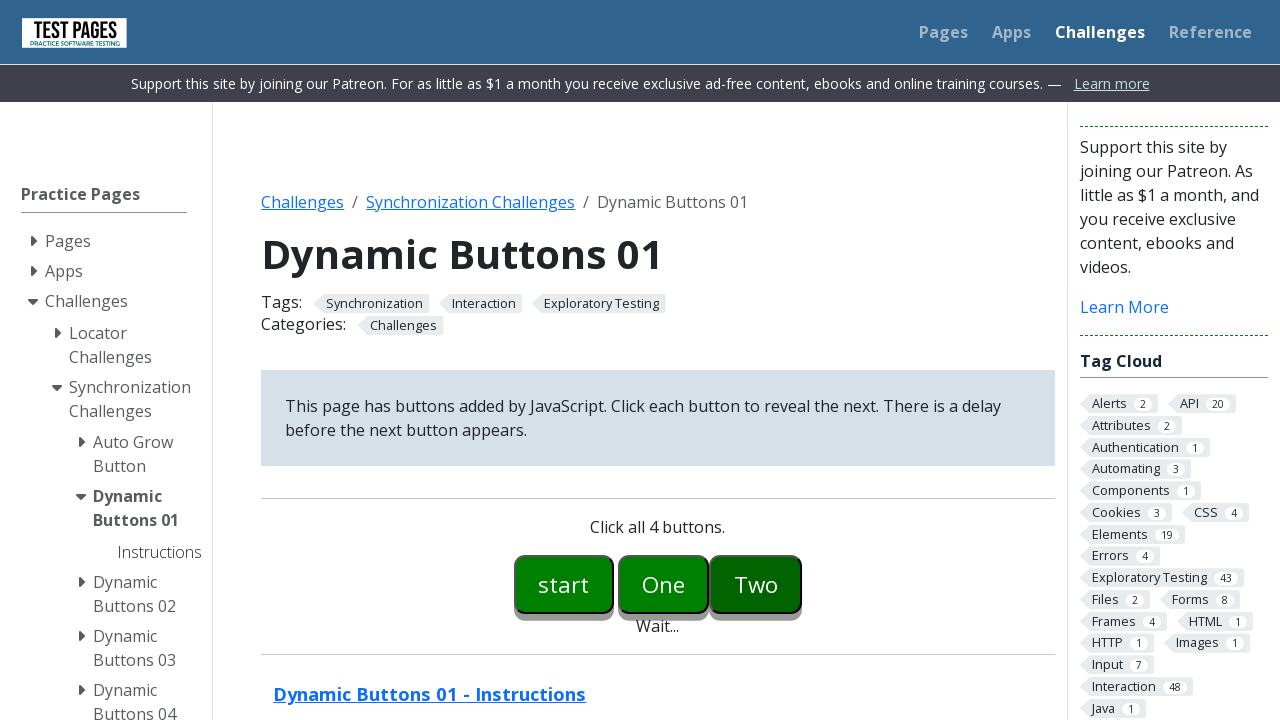

Button03 appeared and is visible
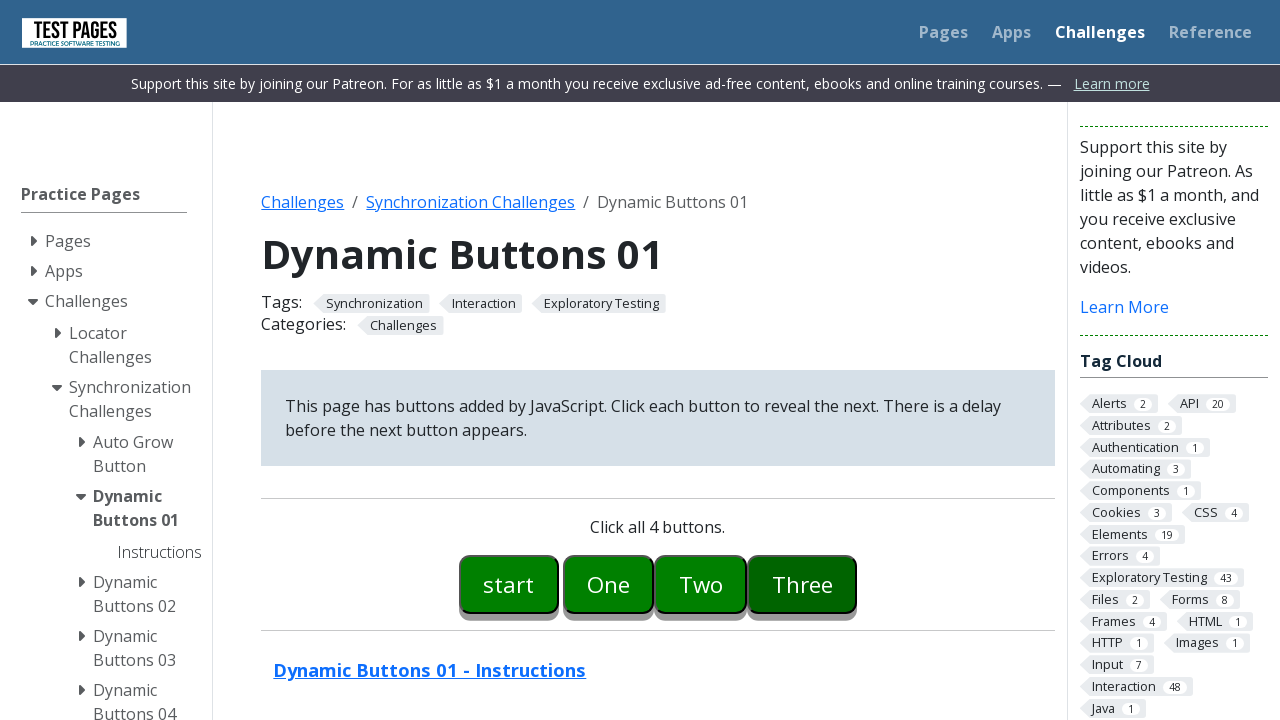

Clicked button03 at (802, 584) on #button03
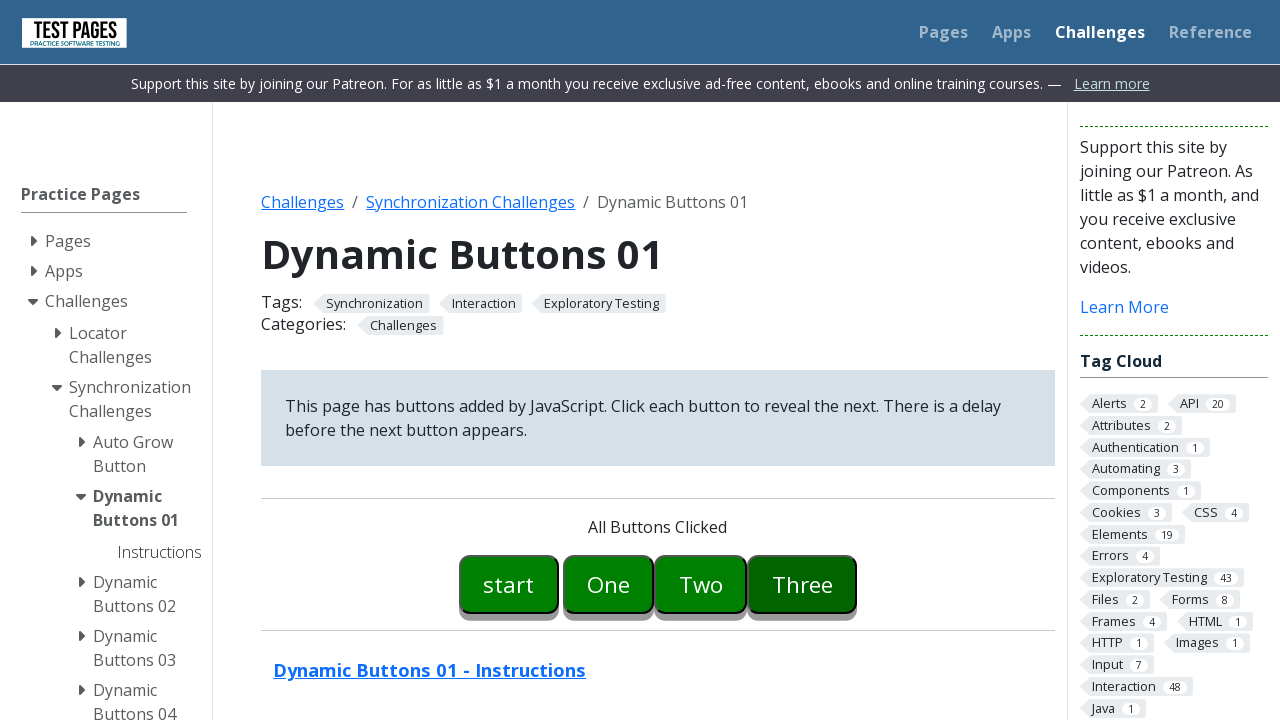

Success message element (buttonmessage) appeared
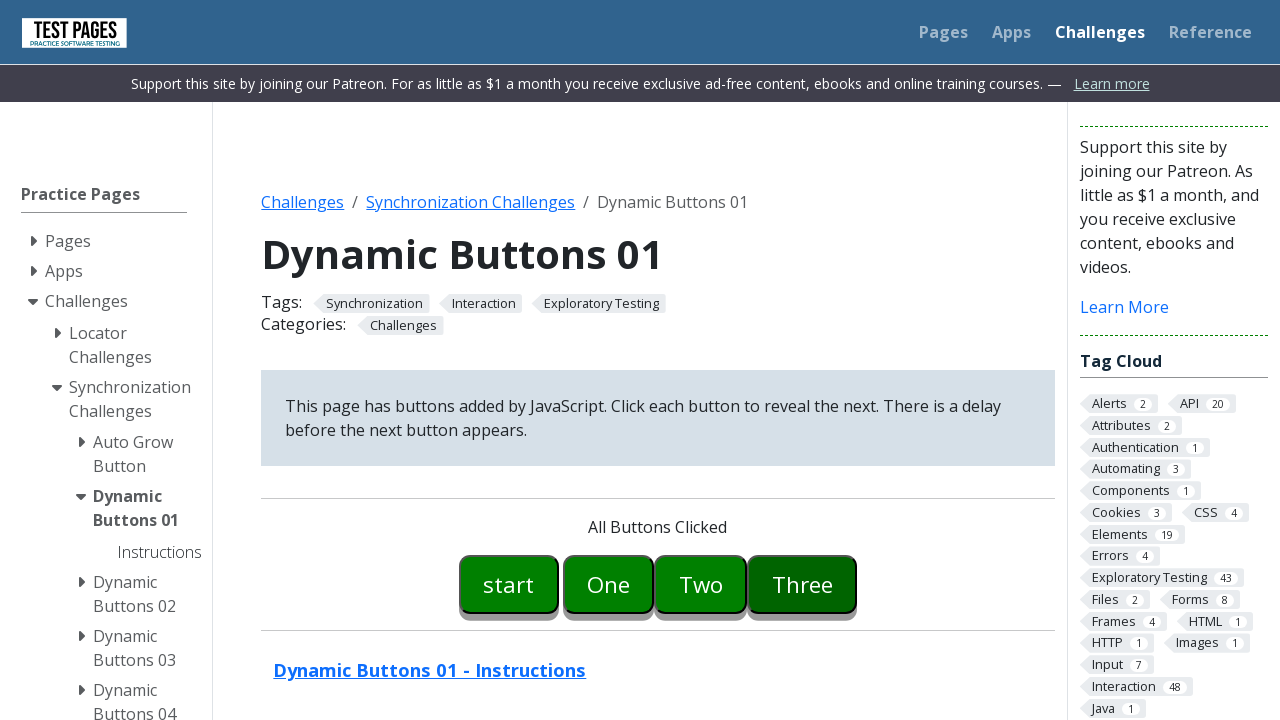

Verified success message is visible
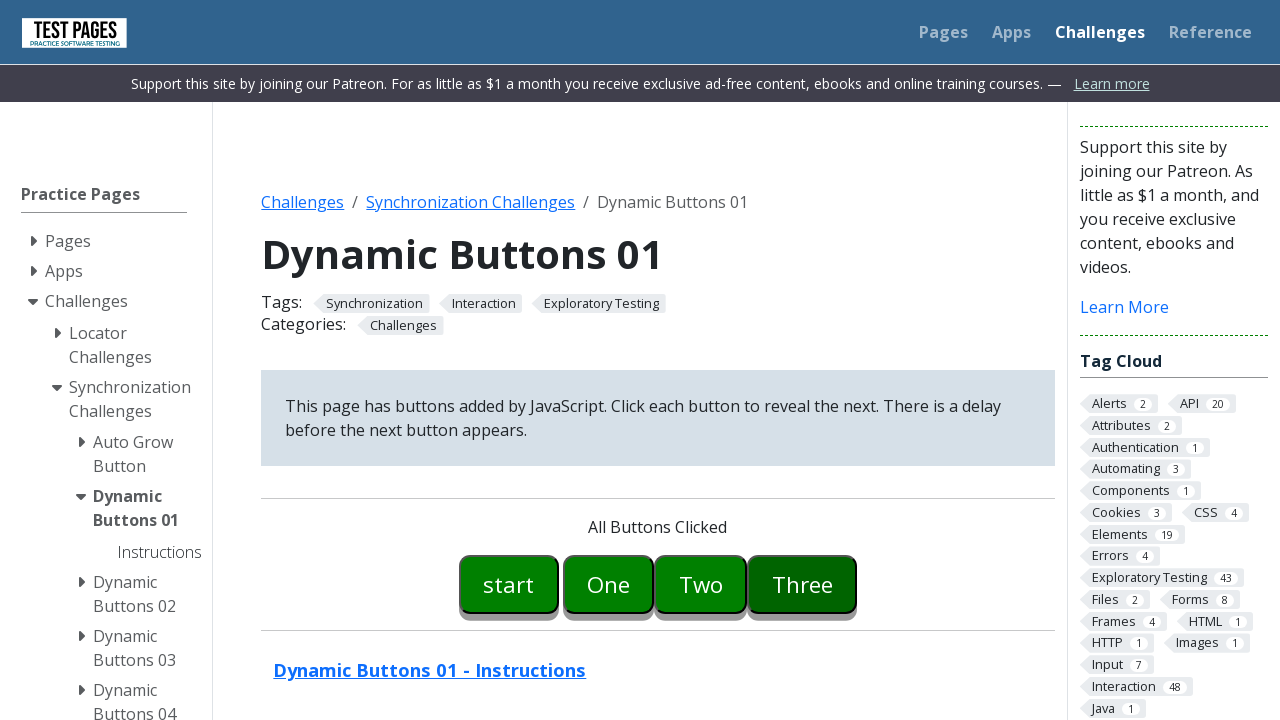

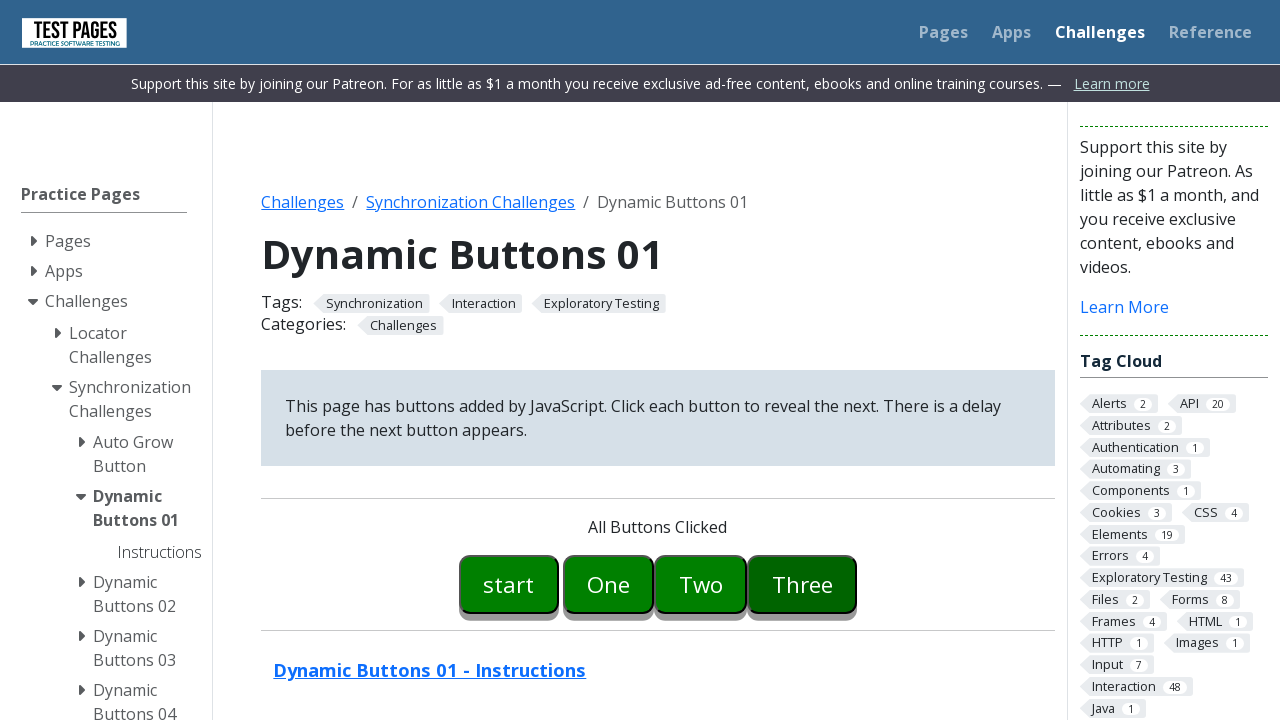